Tests the draggable functionality on jQuery UI demo page by dragging an element to a new position

Starting URL: https://jqueryui.com/draggable/

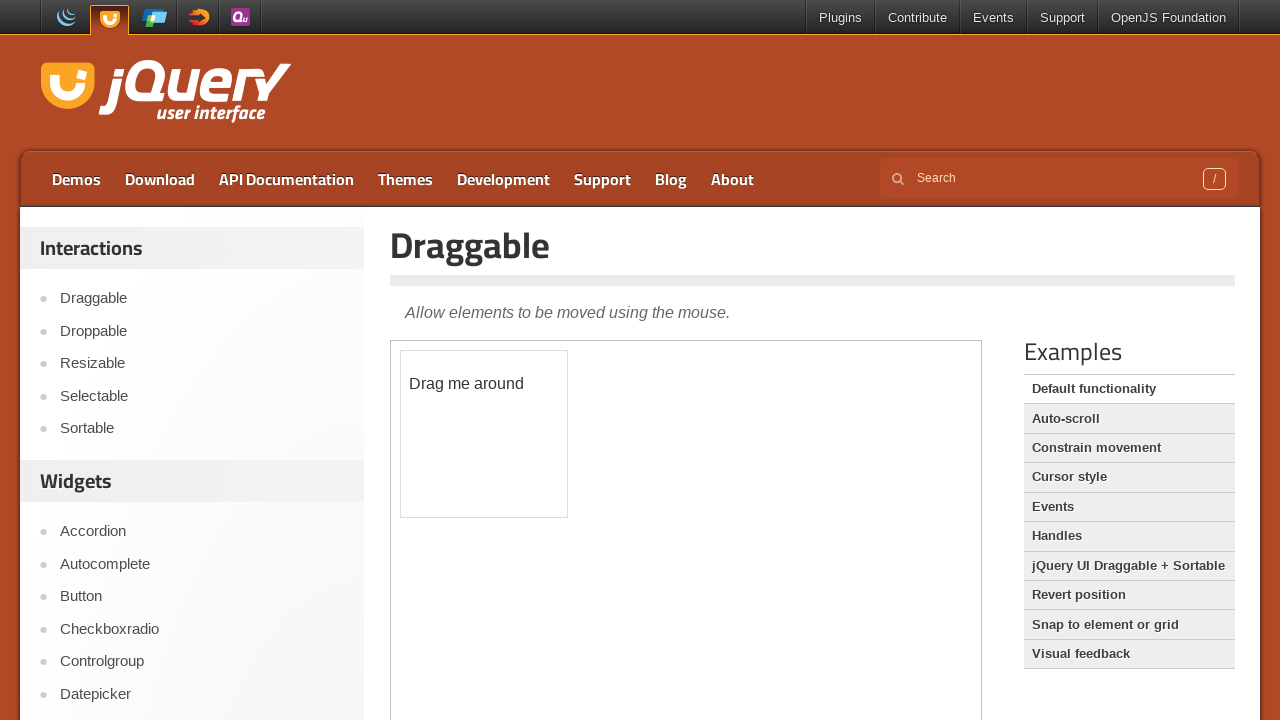

Clicked on the Draggable link to navigate to the demo at (1129, 566) on a:has-text('Draggable')
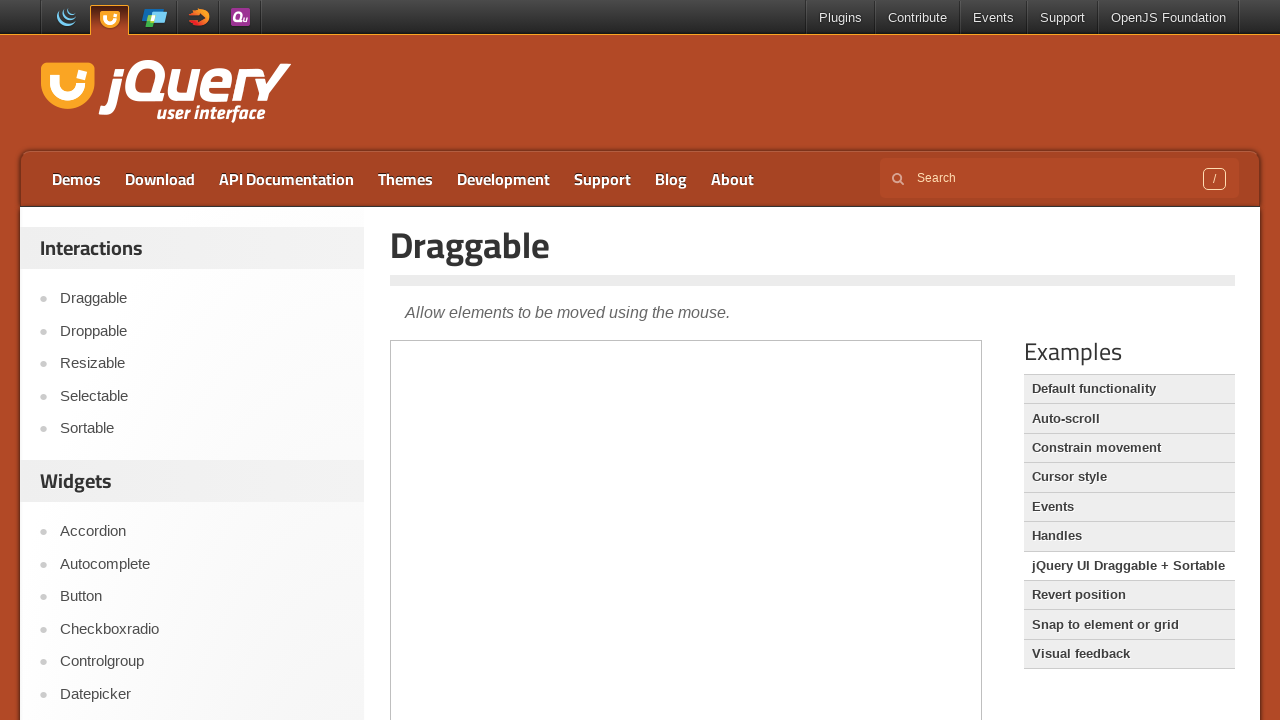

Located the iframe containing the draggable demo
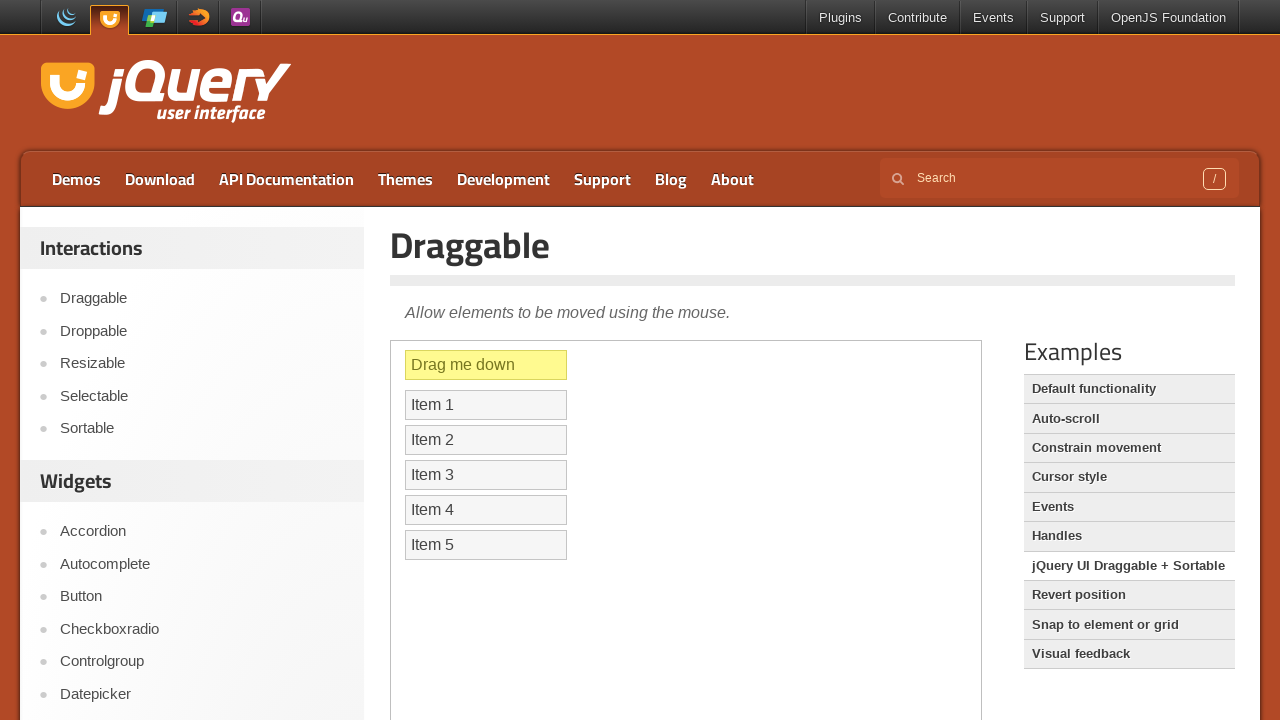

Located the draggable element with id 'draggable'
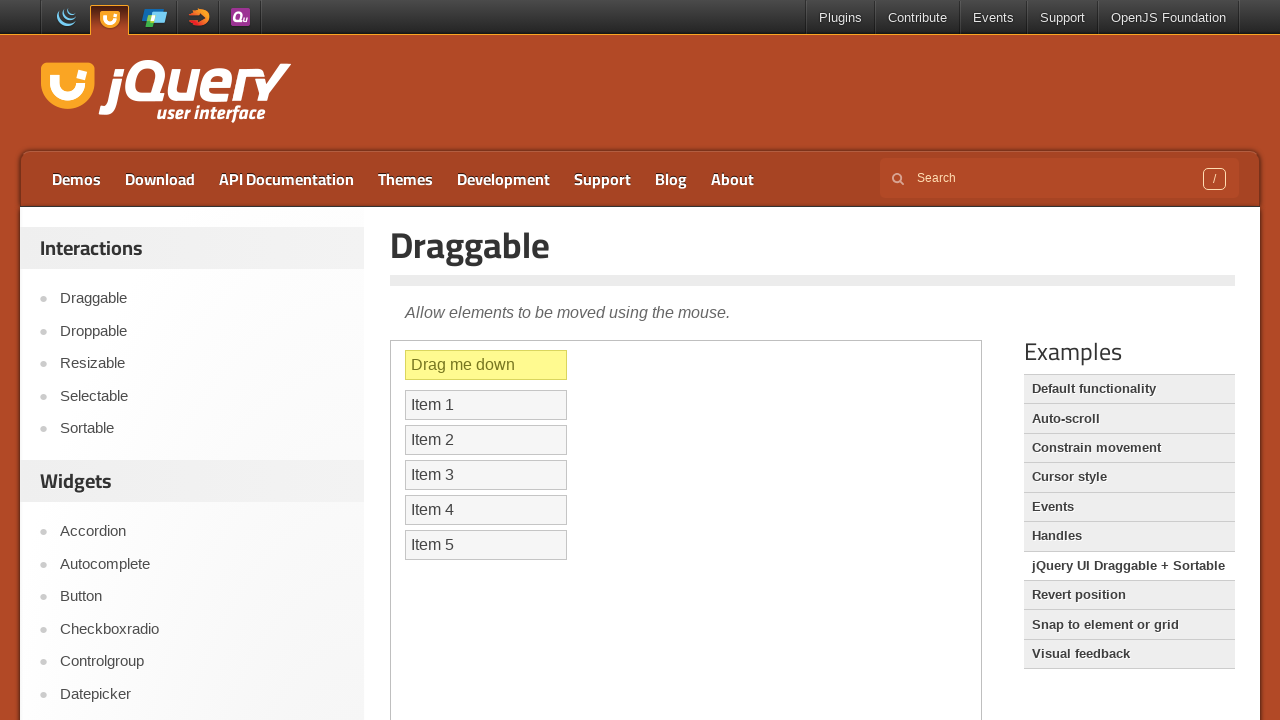

Dragged the element 108px right and 62px down to a new position at (514, 413)
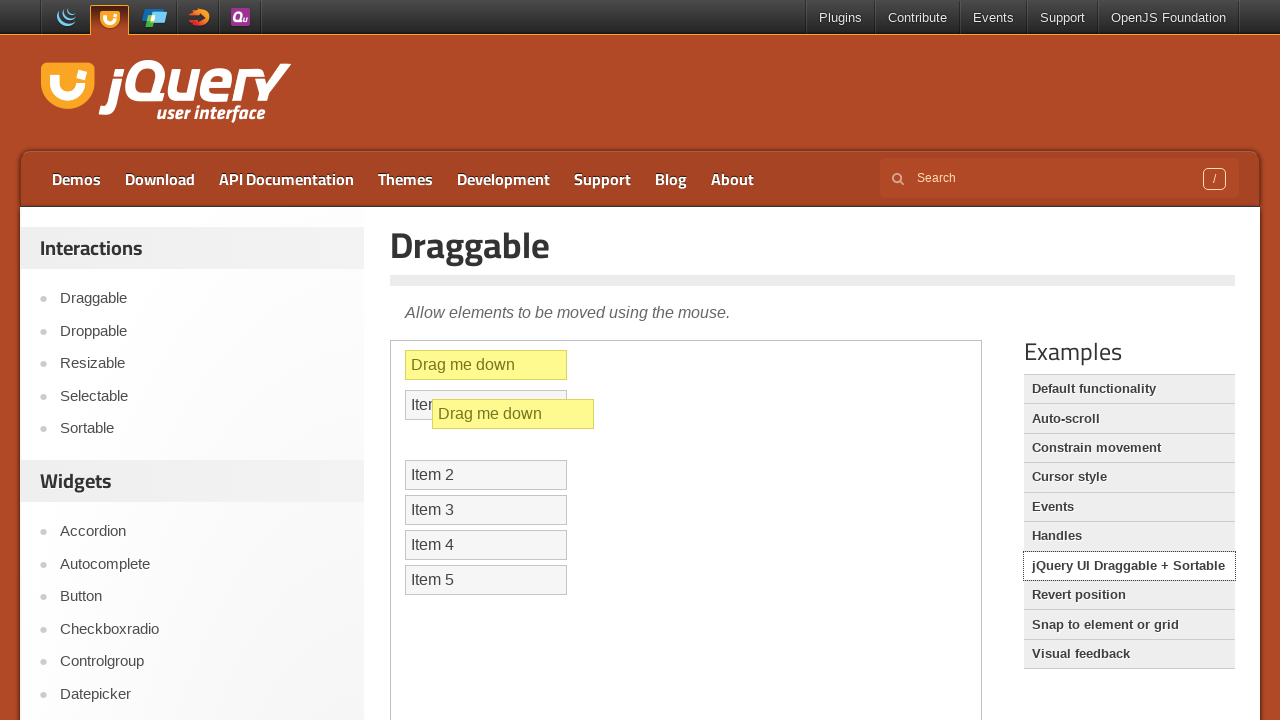

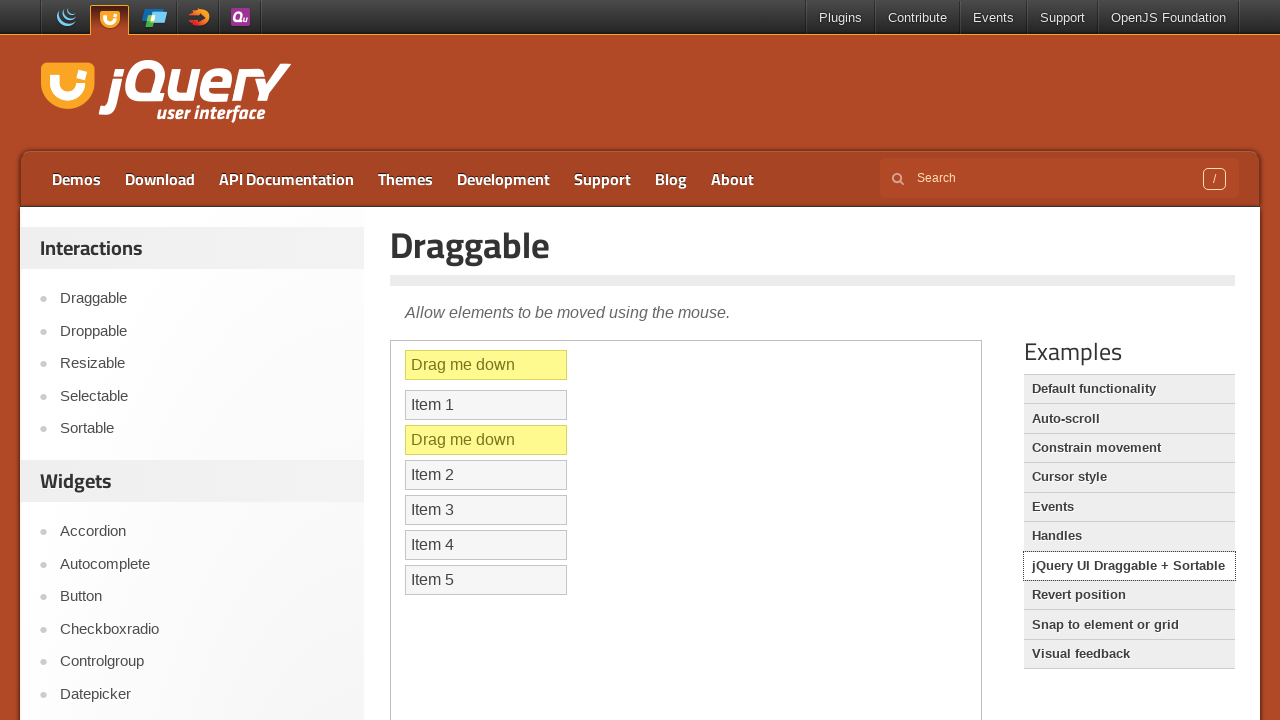